Tests the quizzes list page by verifying the page title is correct, checking that exactly 5 tabs are displayed, and confirming the header text "Choose your area of expertise" exists on the page.

Starting URL: https://test.my-fork.com/quizzes-list

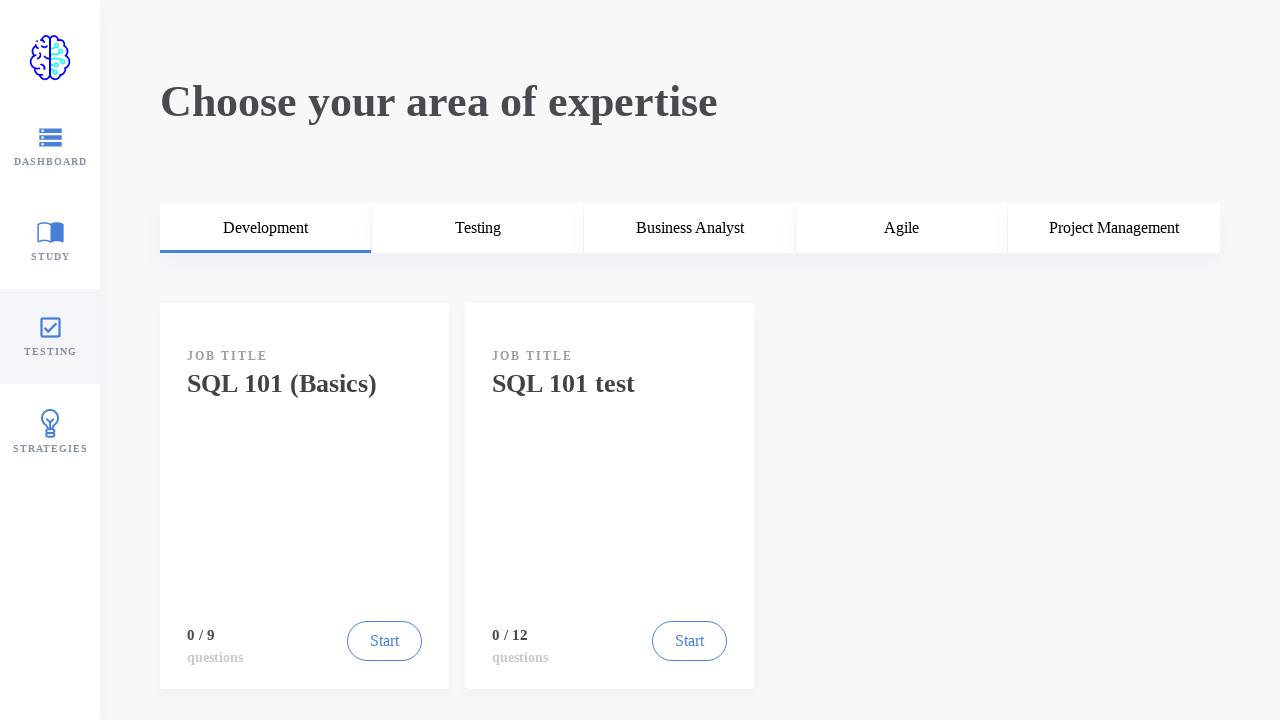

Navigated to quizzes list page
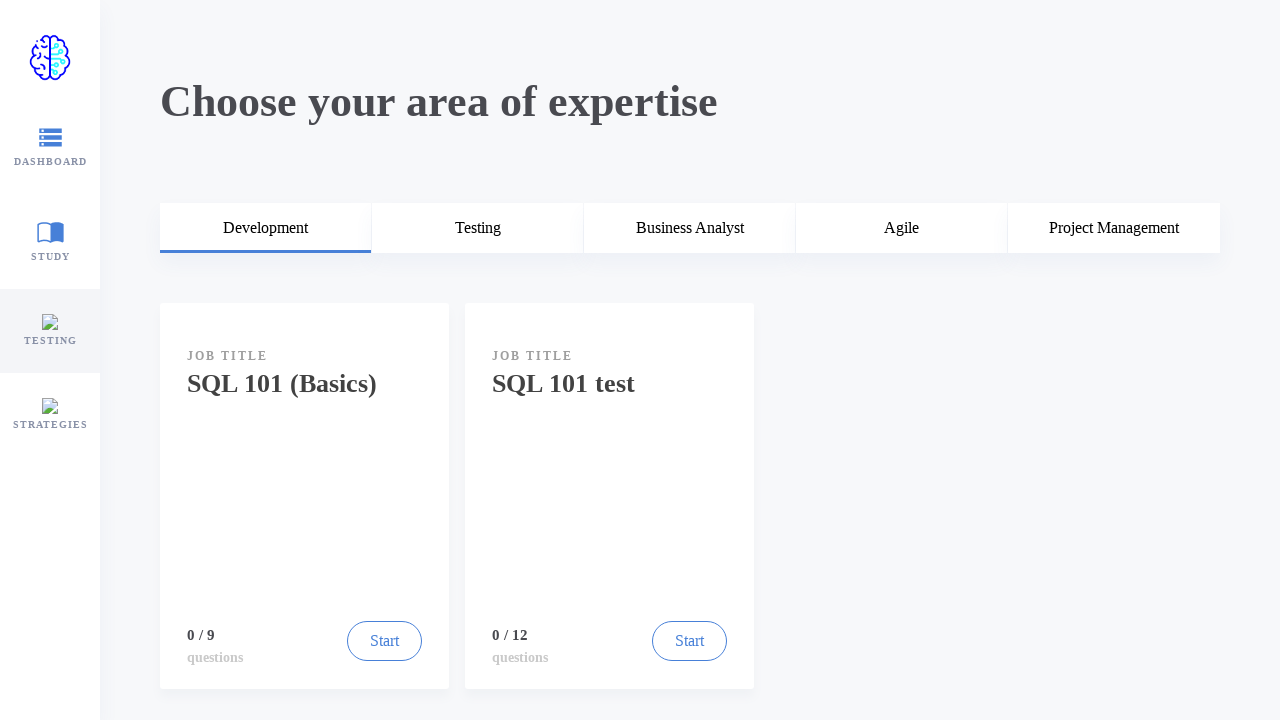

Verified page title is 'Quizzes list'
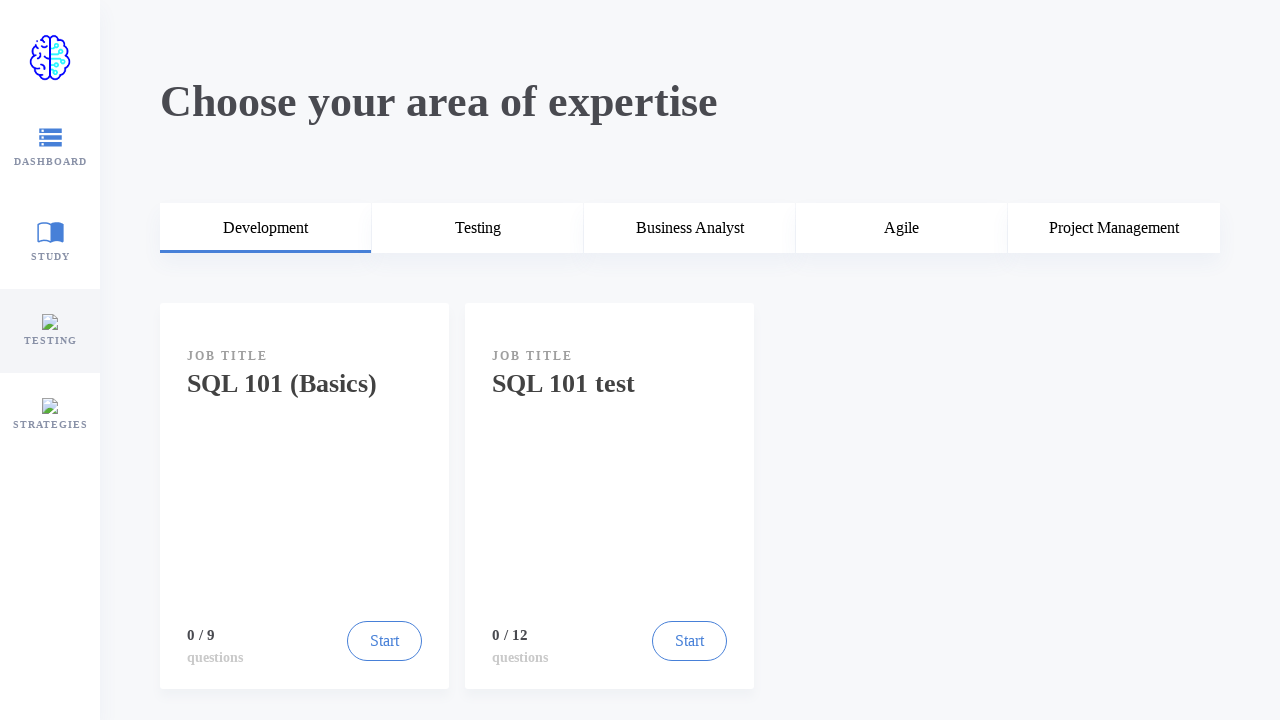

Waited for first tab to be visible
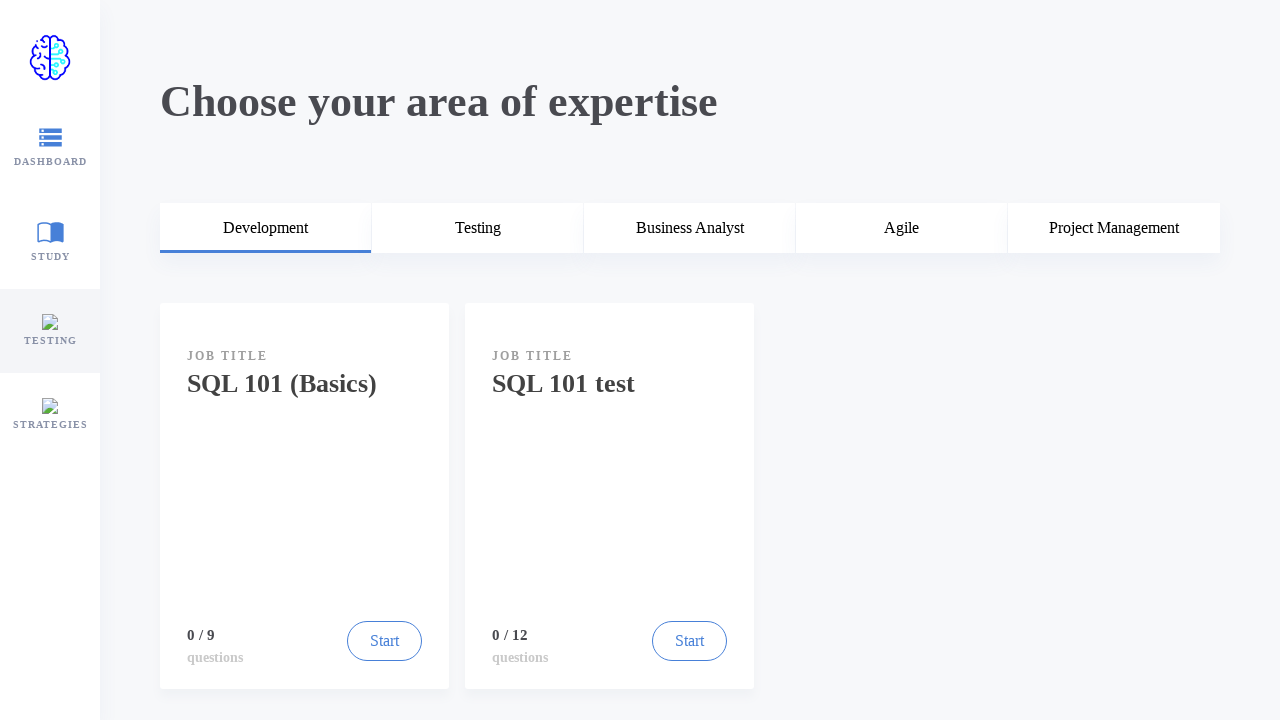

Verified exactly 5 tabs are displayed
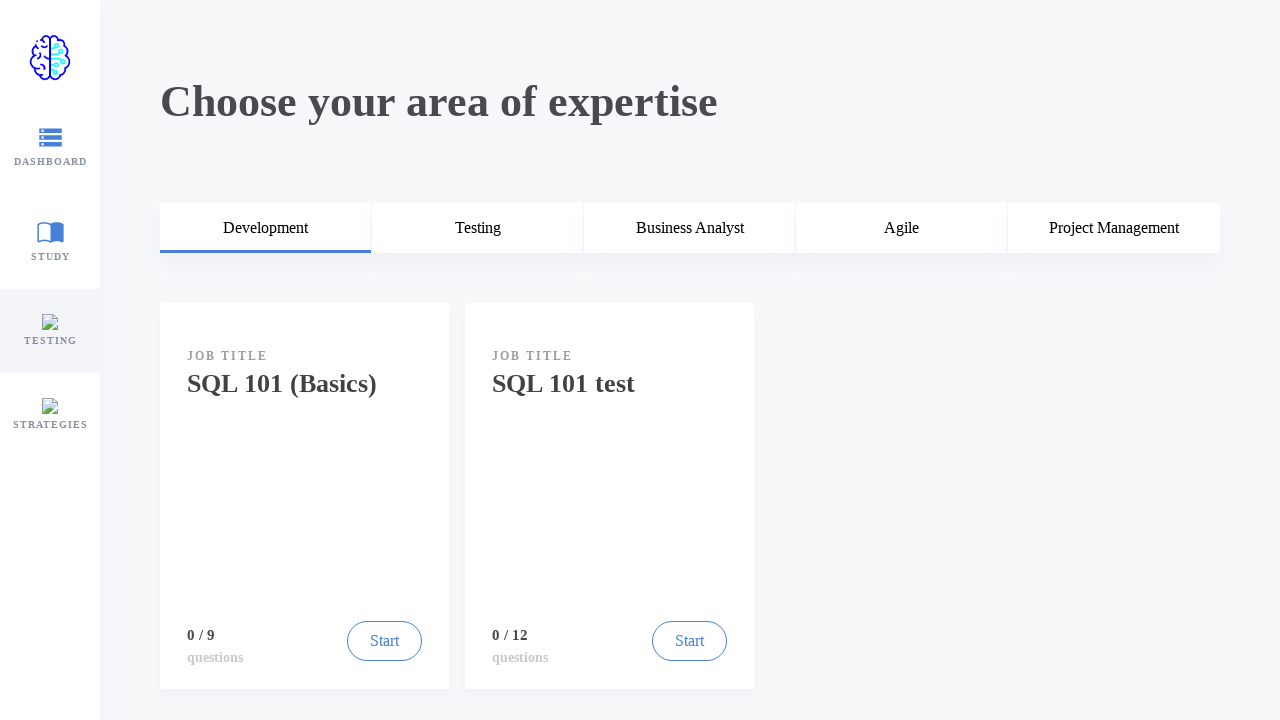

Waited for header text 'Choose your area of expertise' to load
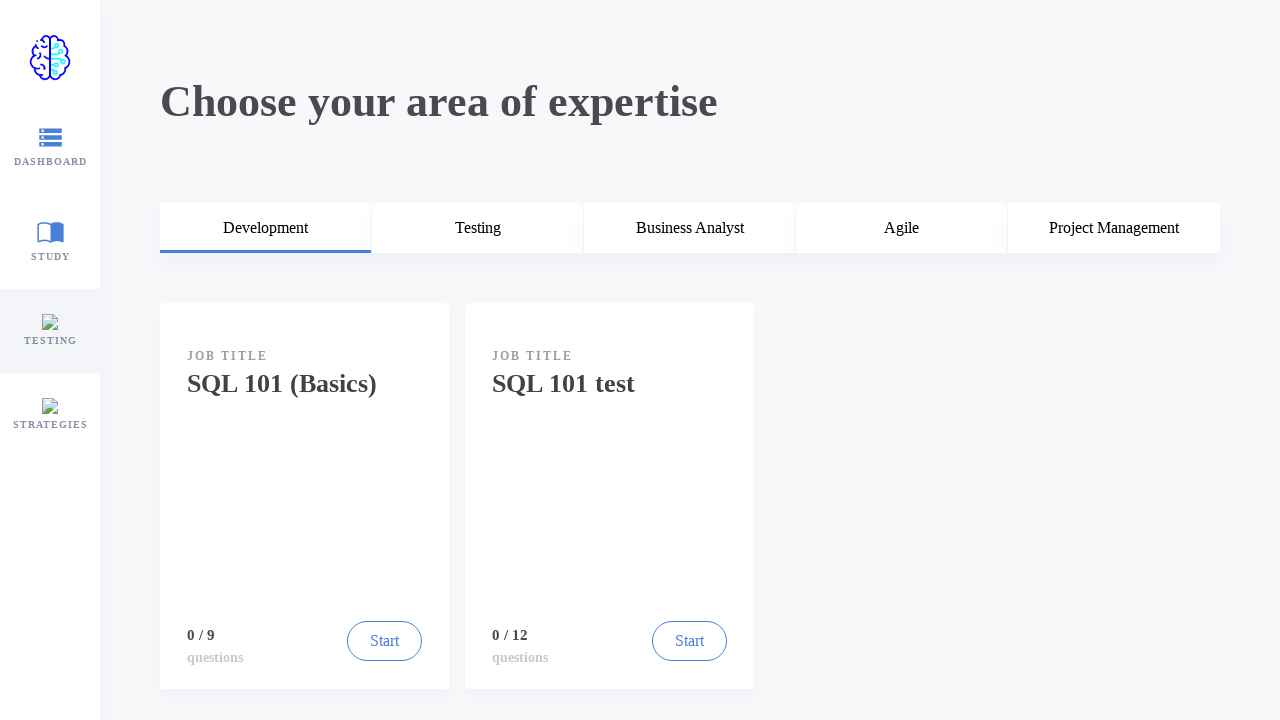

Verified header text 'Choose your area of expertise' is visible
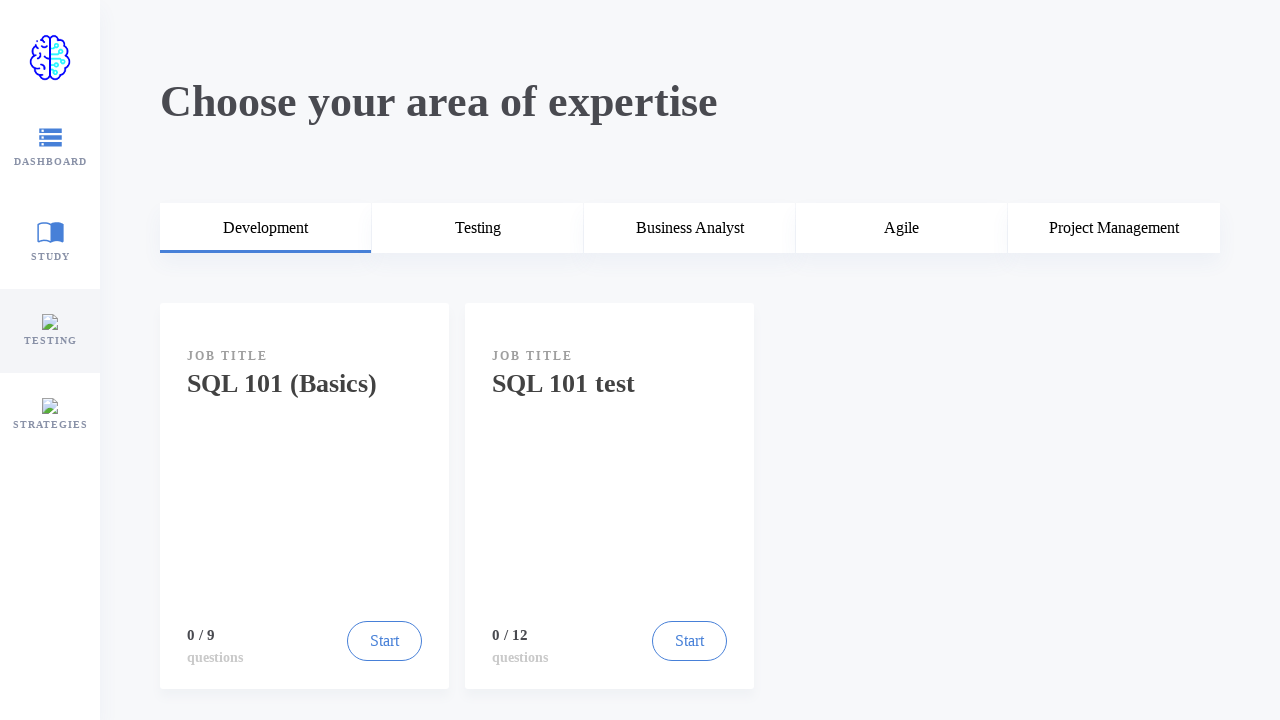

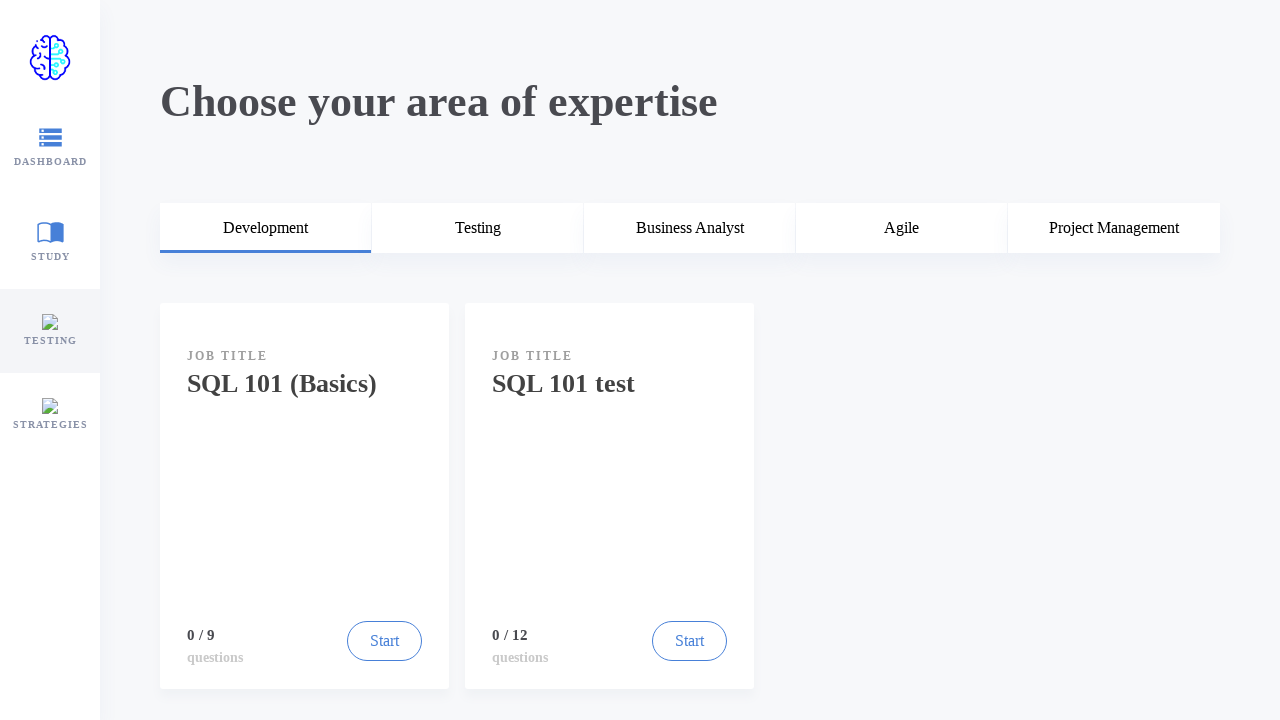